Opens the Myntra e-commerce website and resizes the browser window to 300x300 pixels to test responsive behavior

Starting URL: https://www.myntra.com/

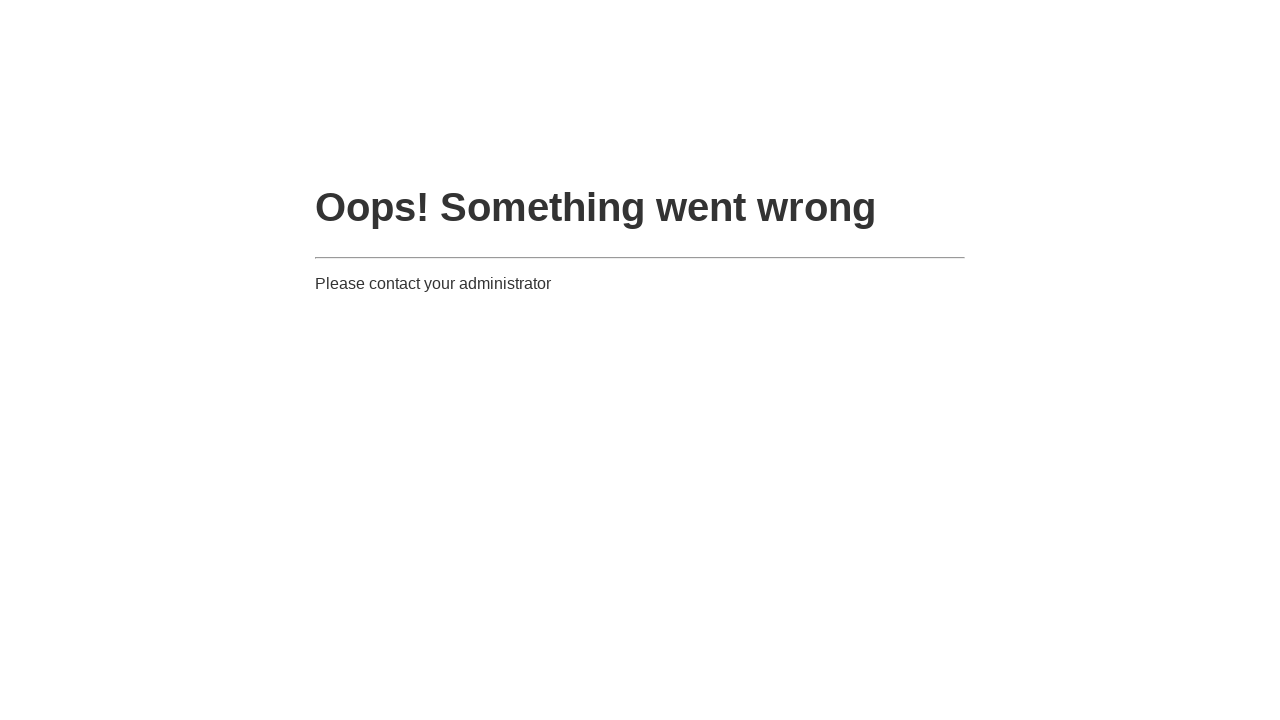

Set browser viewport to 300x300 pixels for responsive testing
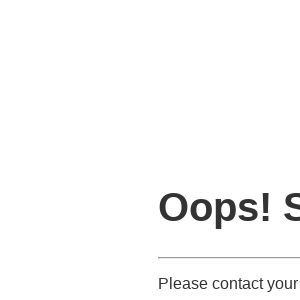

Myntra website loaded and adjusted to 300x300 viewport
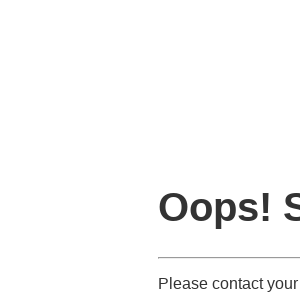

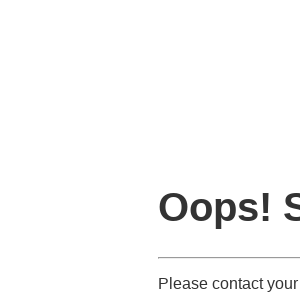